Tests search functionality with special symbols to verify handling of non-alphanumeric characters

Starting URL: https://www.labirint.ru

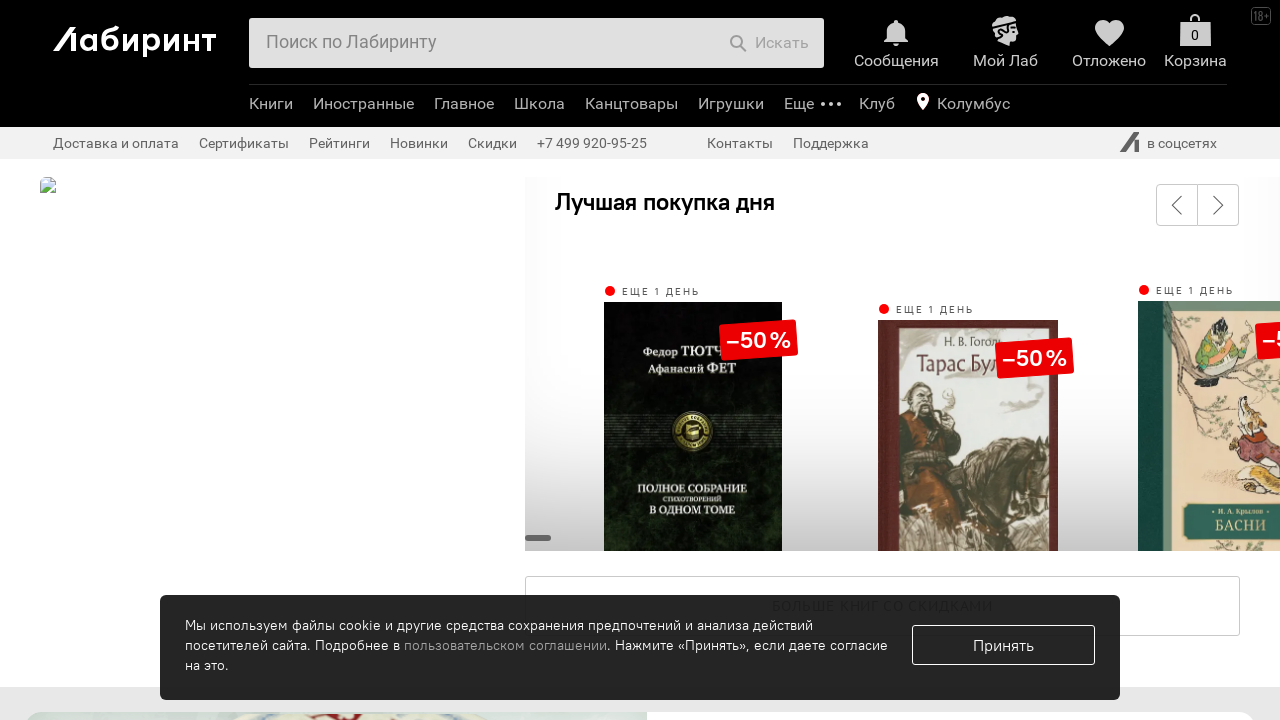

Filled search field with special symbols '$#@%^&' on #search-field
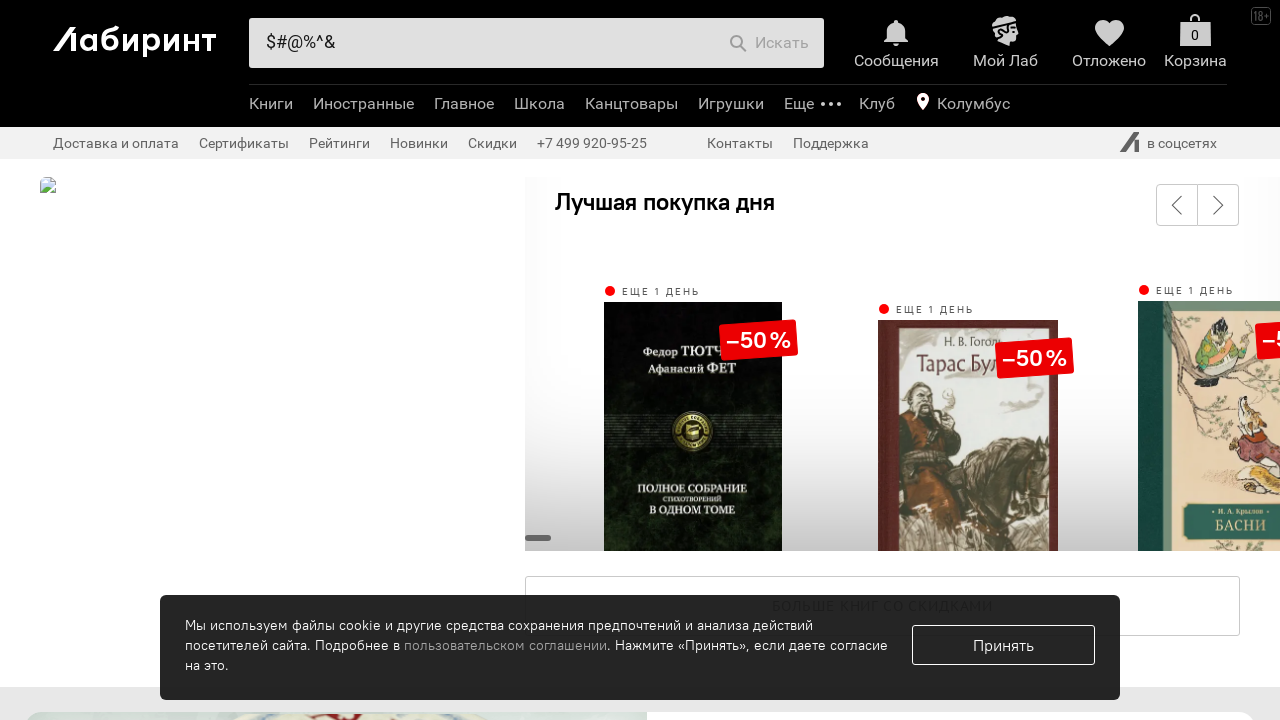

Pressed Enter to submit search form with special symbols on #search-field
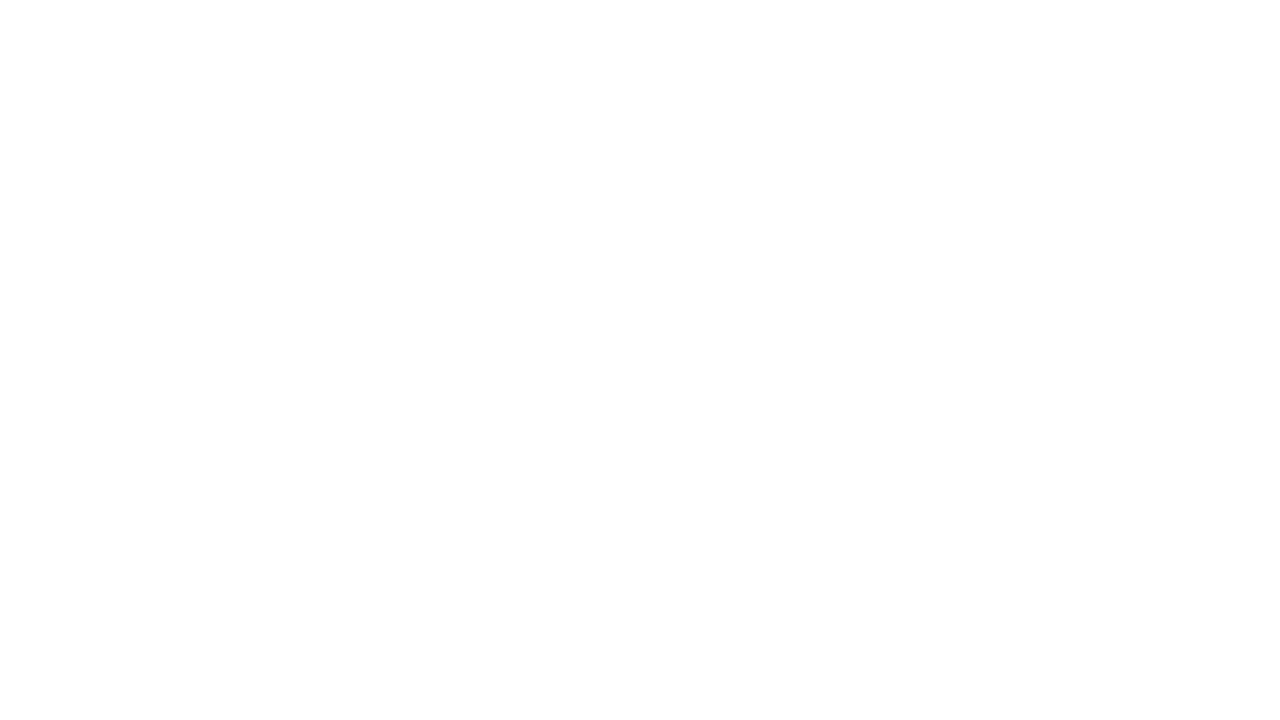

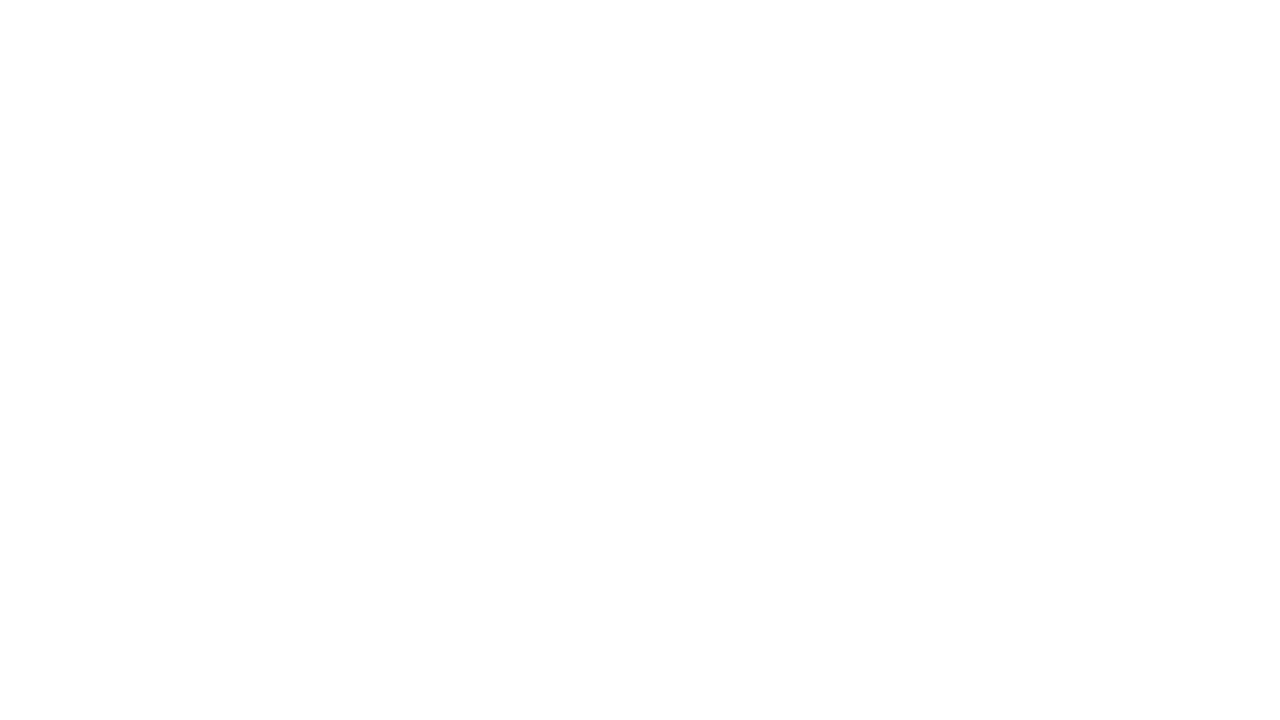